Tests clicking on the cart icon on Target.com homepage

Starting URL: https://www.target.com/

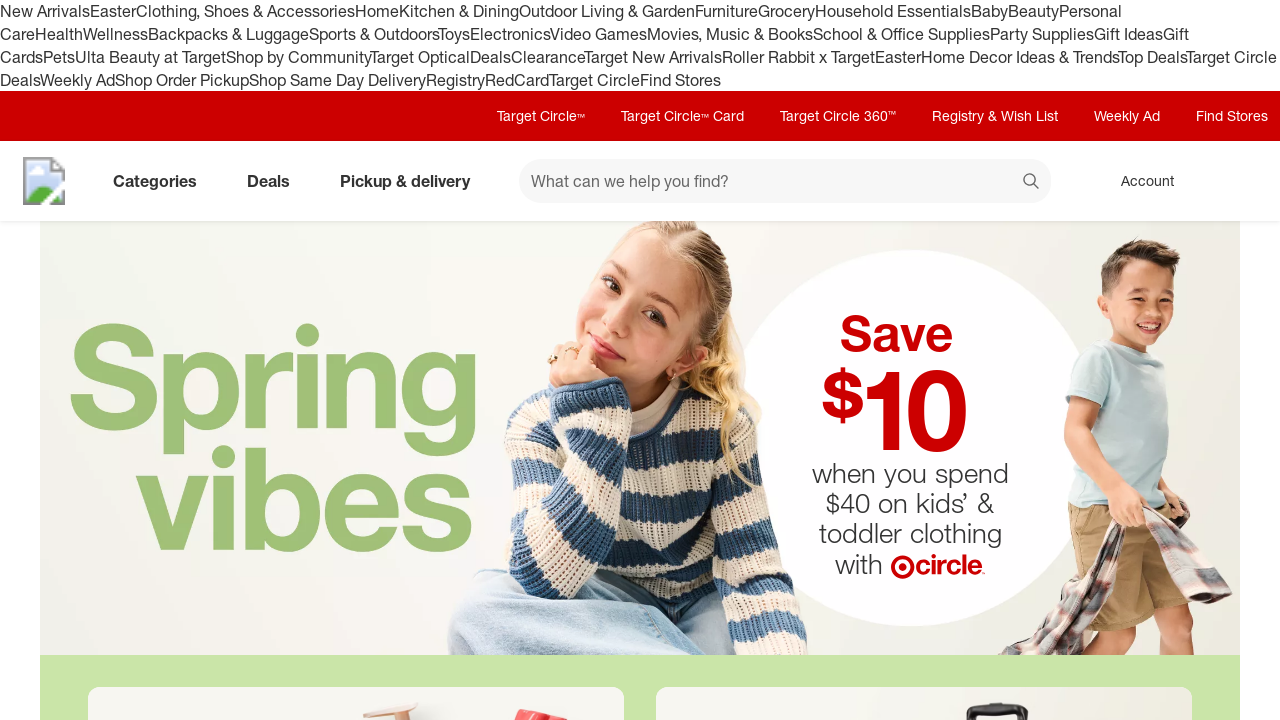

Clicked on the cart icon at (1238, 181) on [data-test='@web/CartLink']
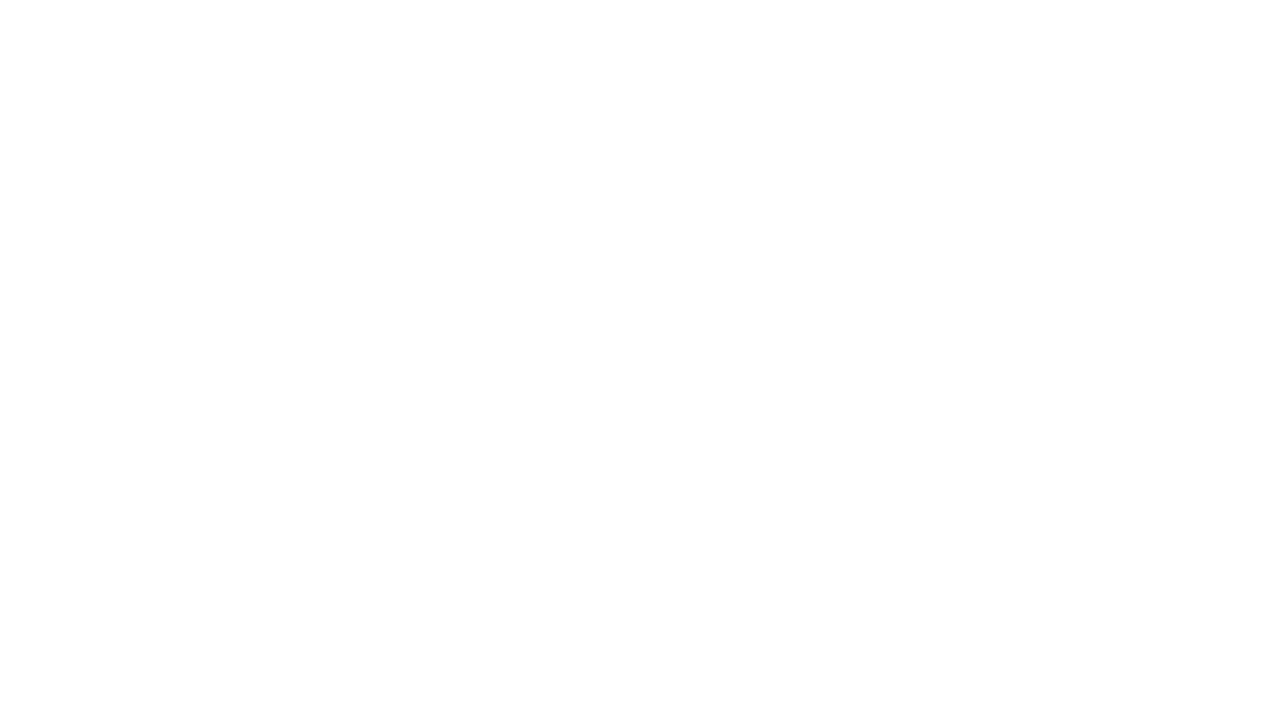

Cart page loaded (networkidle state reached)
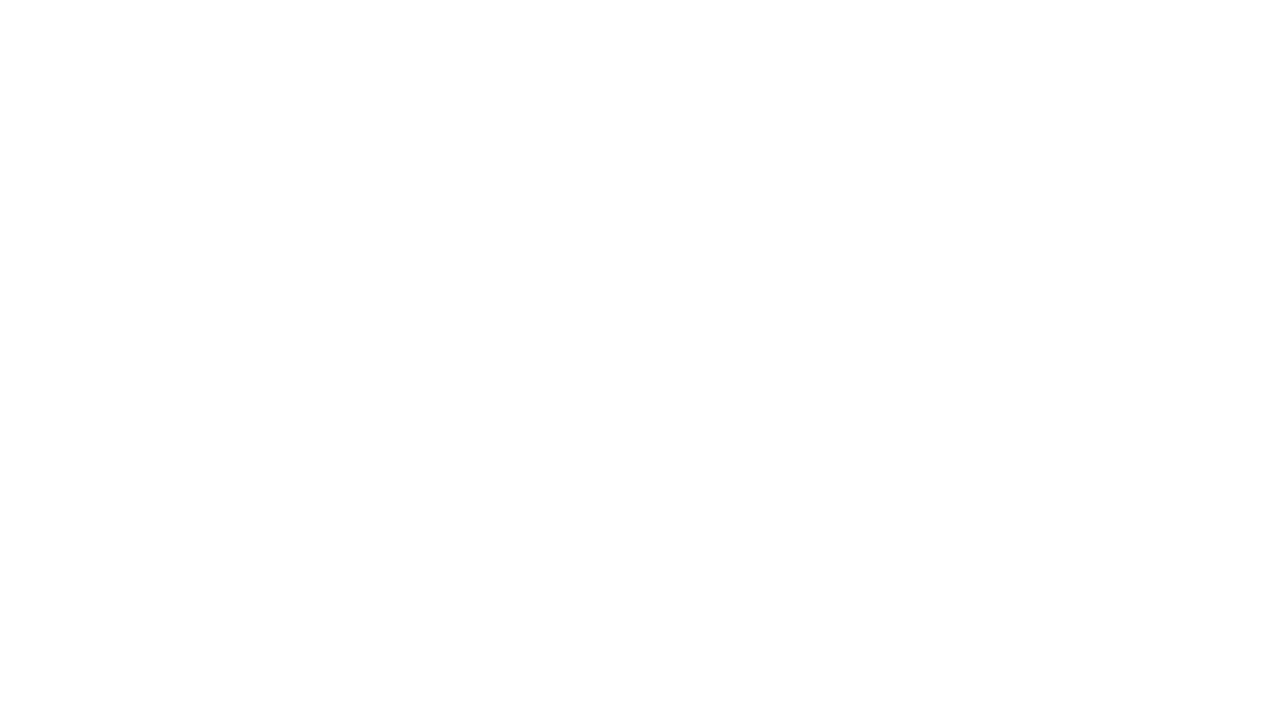

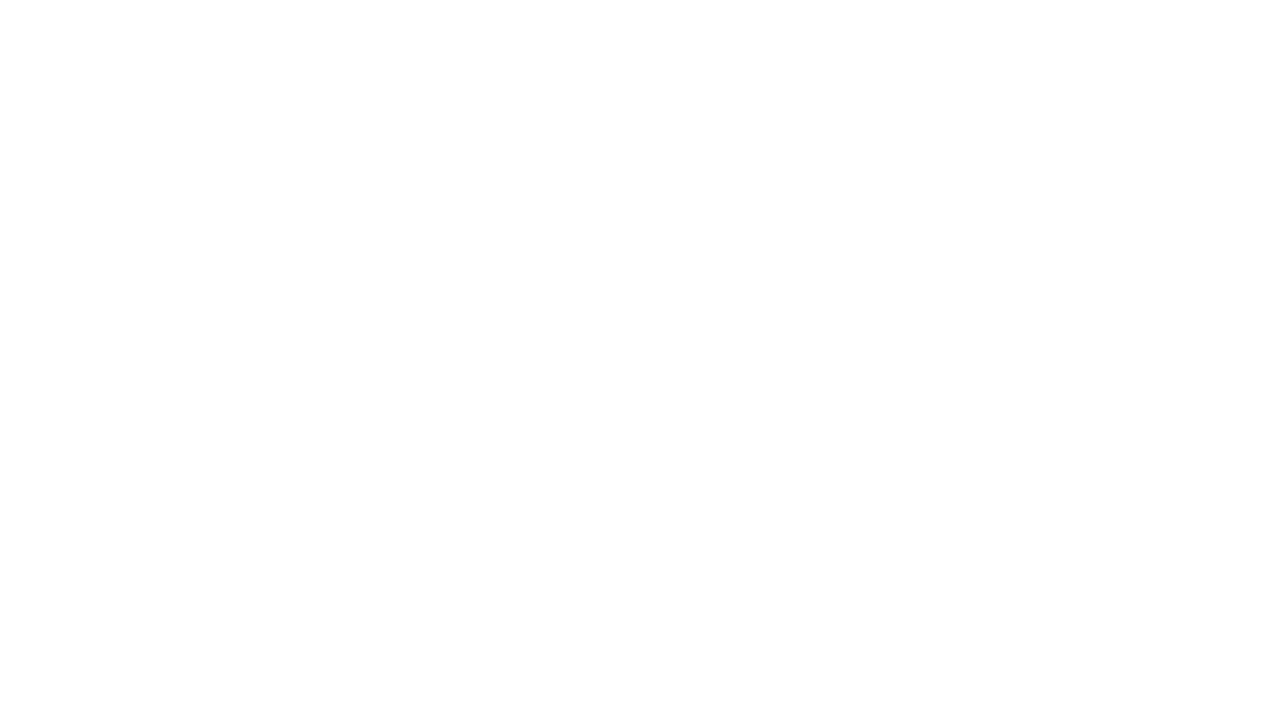